Navigates to login page, checks if remember me checkbox is displayed, then toggles it twice

Starting URL: http://training.skillo-bg.com:4300/users/login

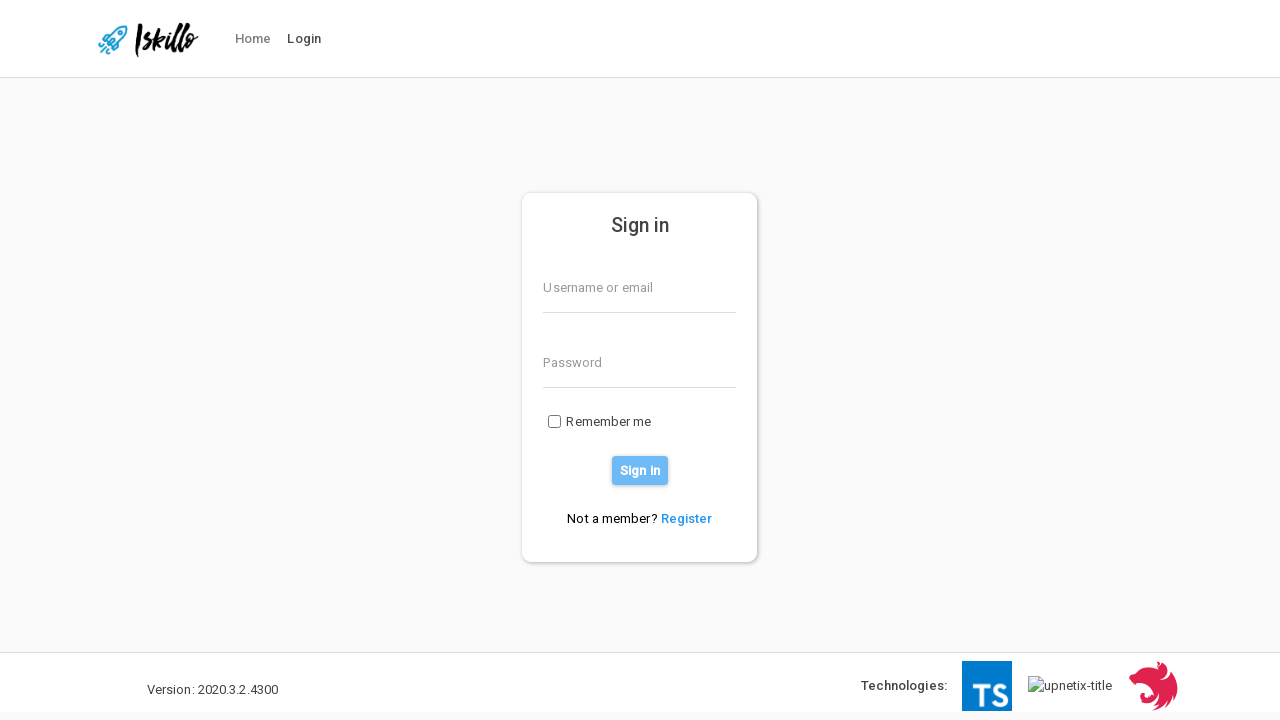

Navigated to login page
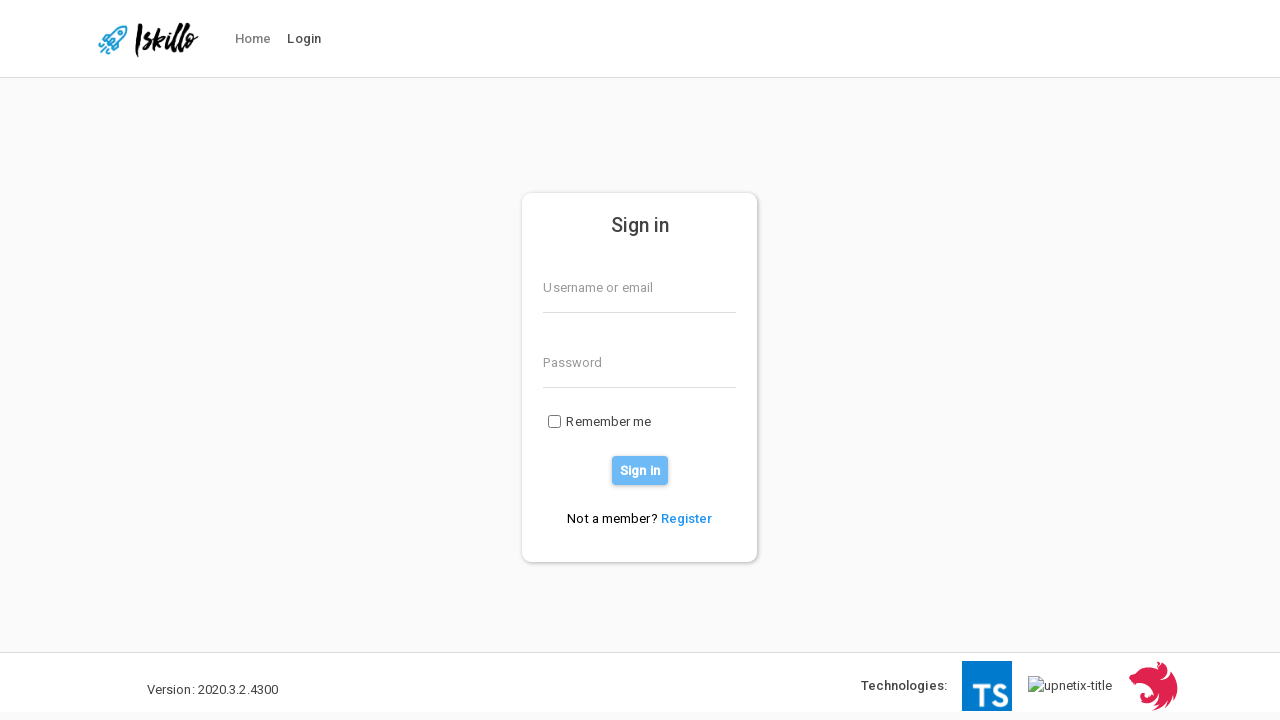

Located remember me checkbox element
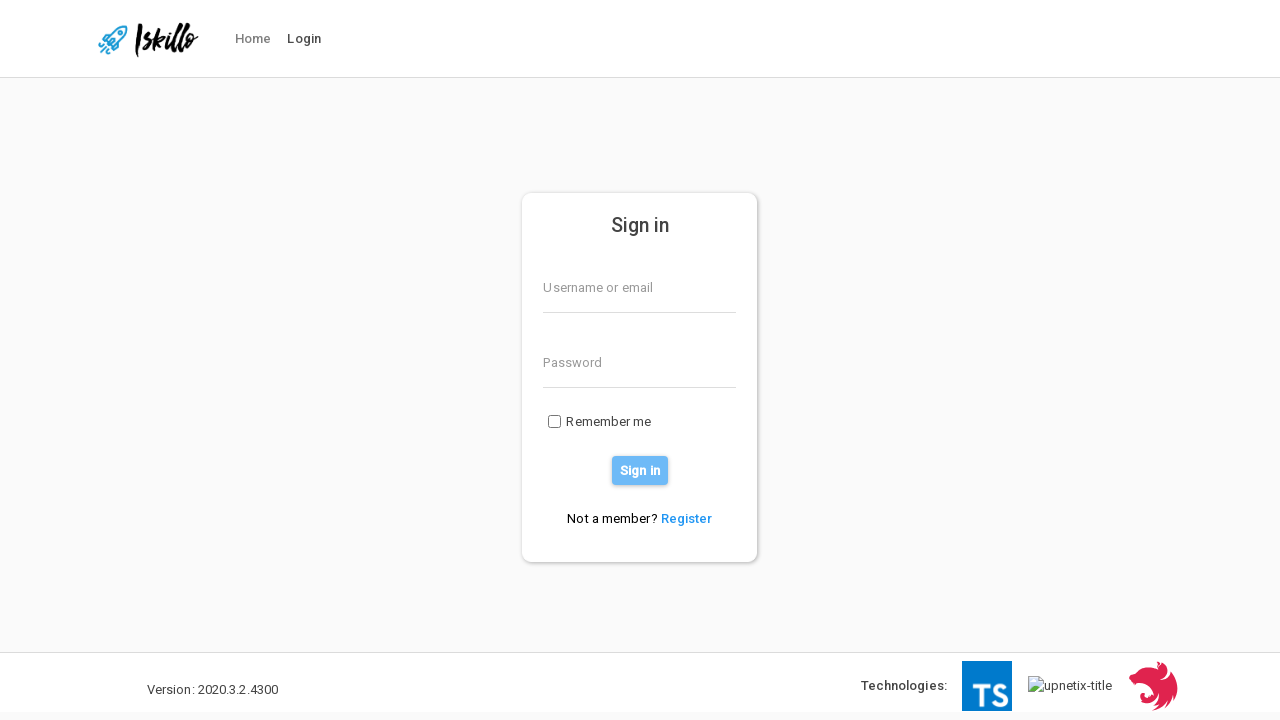

Checked if remember me checkbox is visible
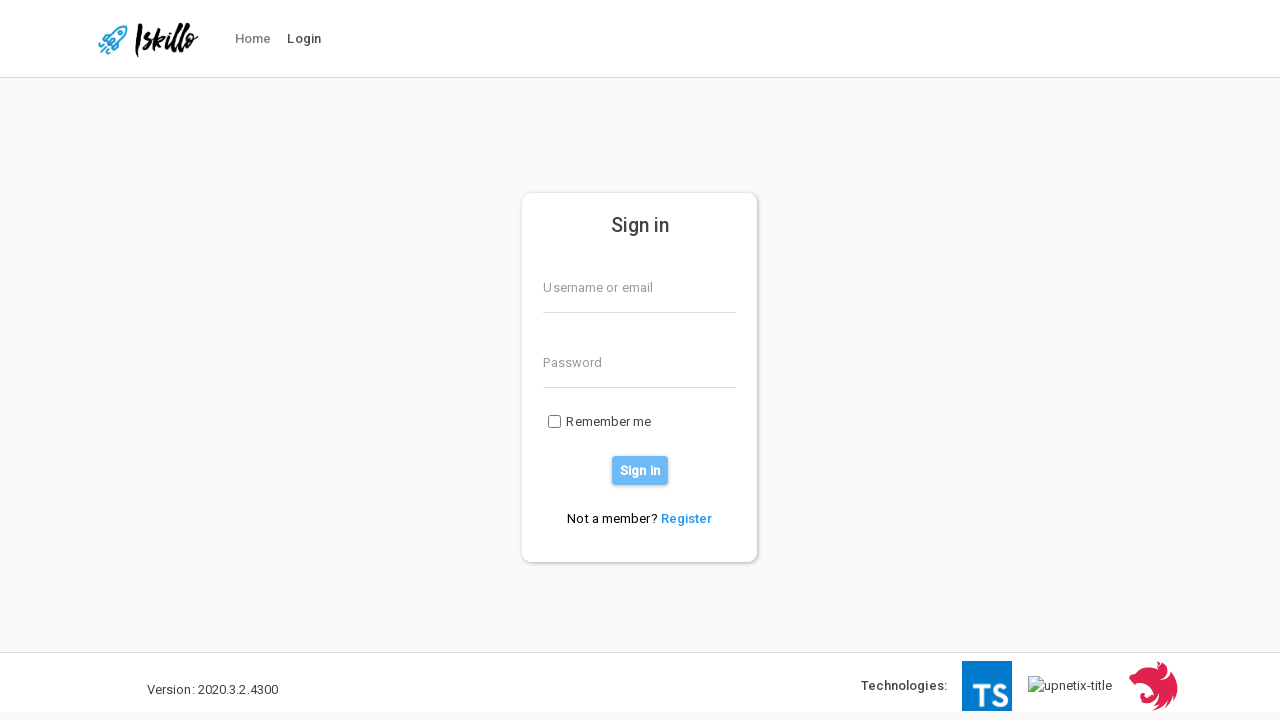

Verified remember me checkbox is displayed
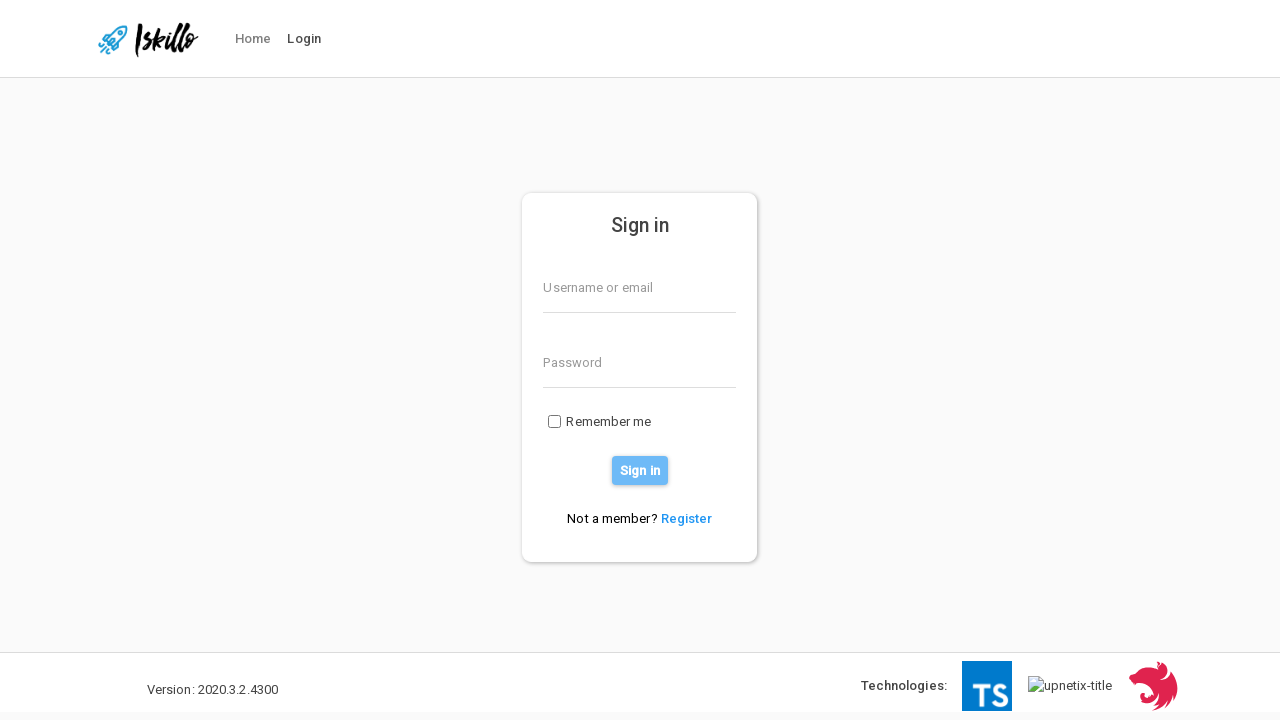

Clicked remember me checkbox (first toggle) at (555, 422) on xpath=//div[@class='remember-me']/input
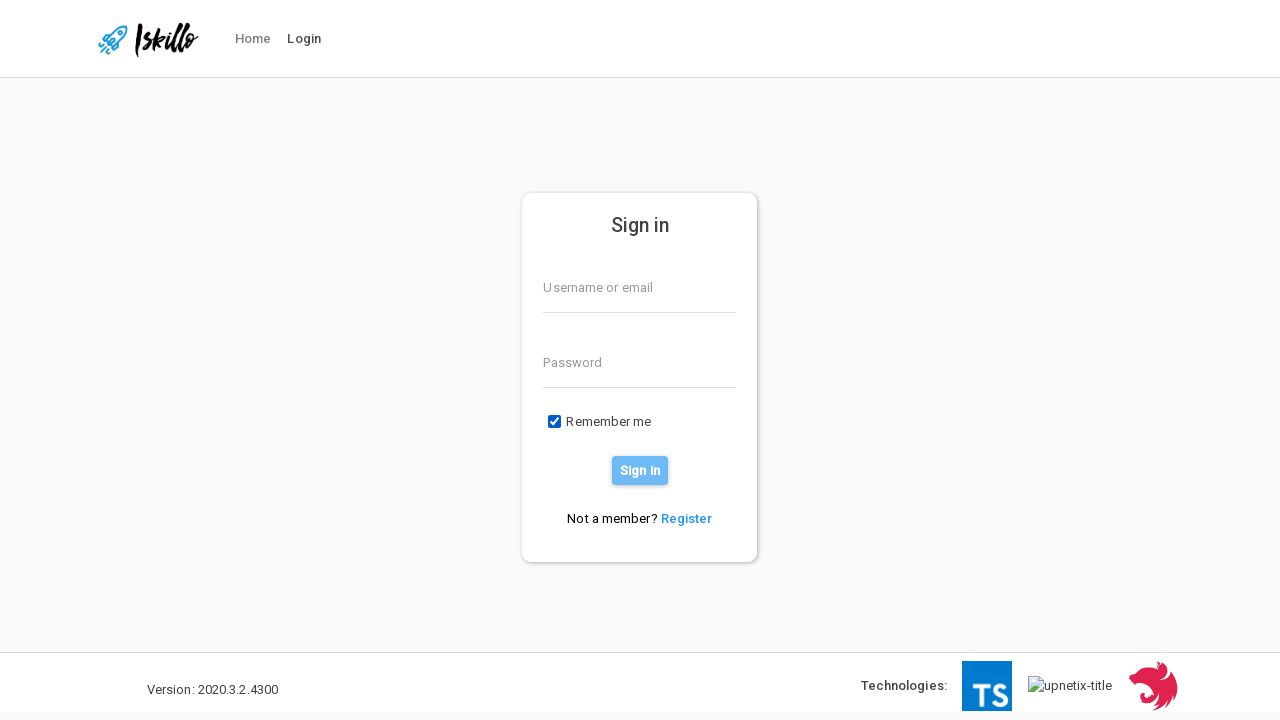

Checked if remember me checkbox is selected after first click
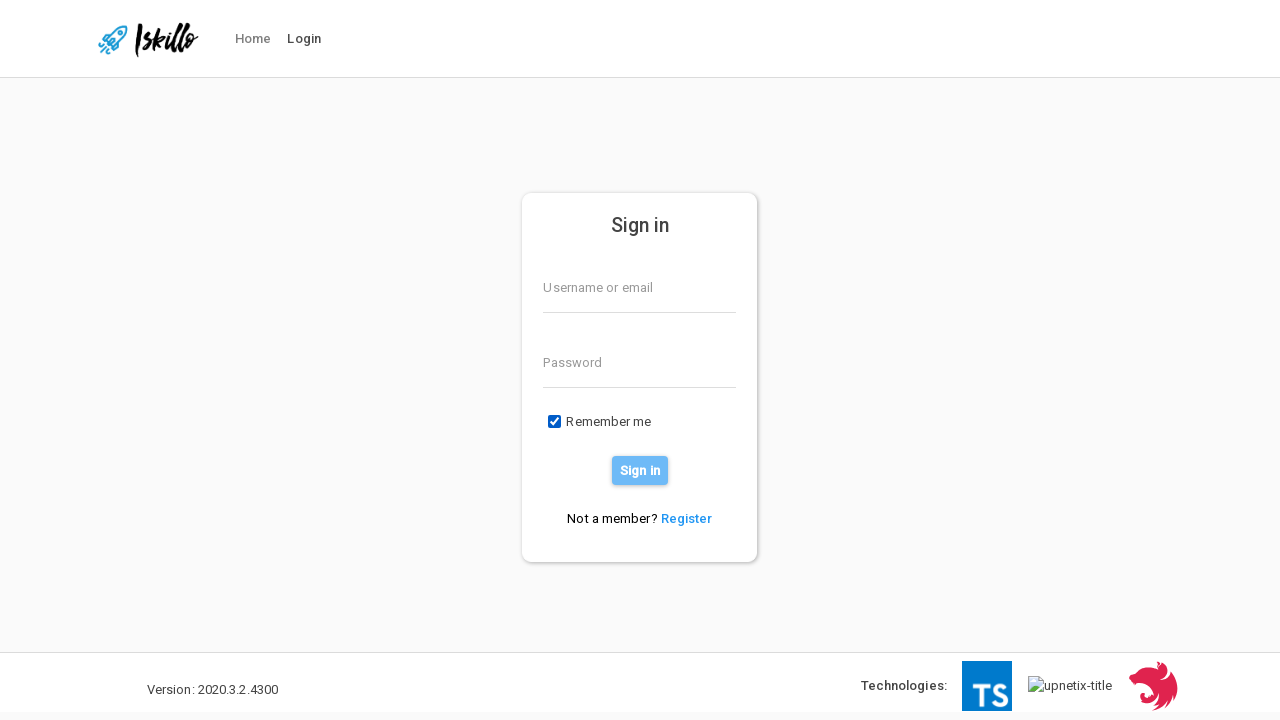

Clicked remember me checkbox (second toggle) at (555, 422) on xpath=//div[@class='remember-me']/input
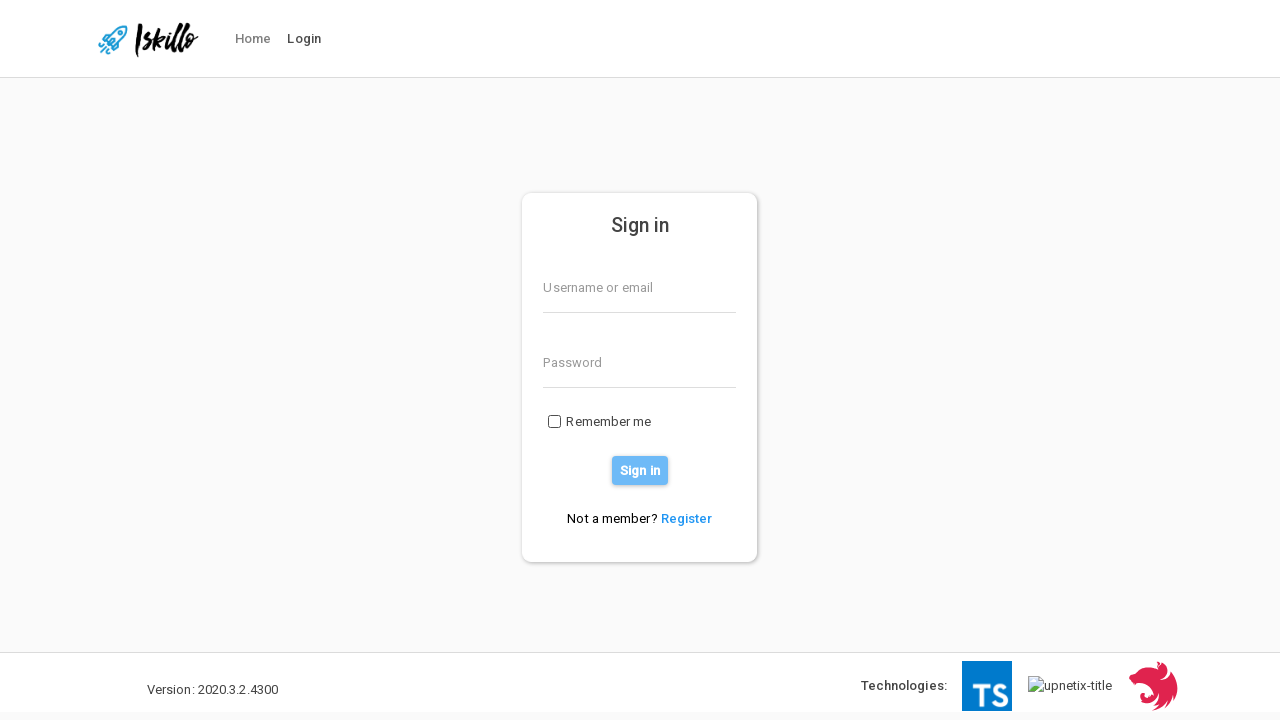

Checked if remember me checkbox is selected after second click
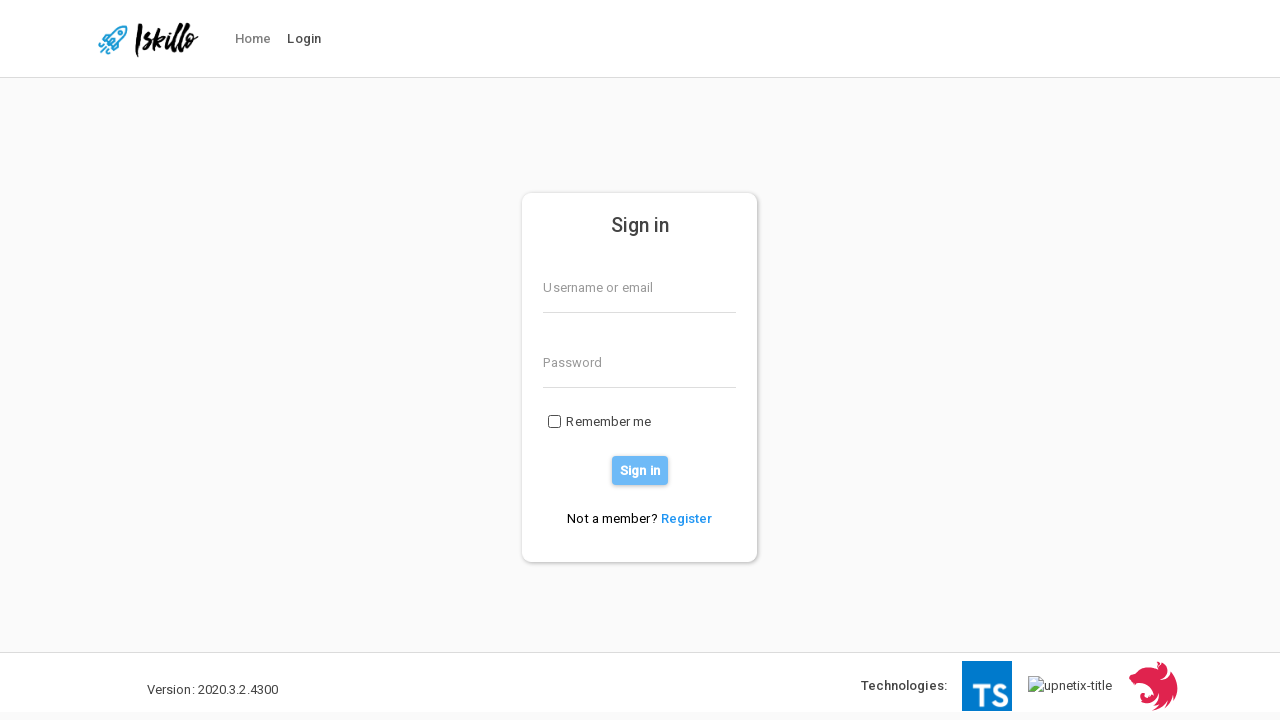

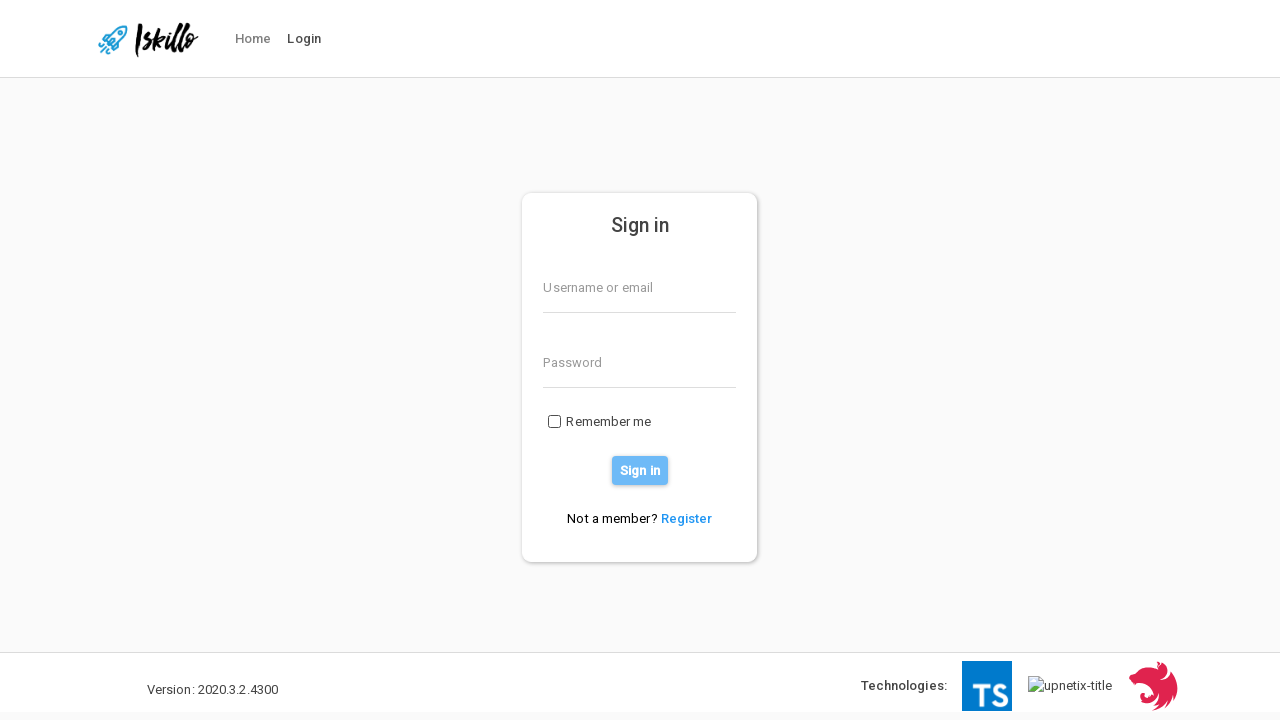